Navigates to a page with loading images, waits for the loading to complete (indicated by "Done!" text), and verifies the third image has loaded by checking its src attribute

Starting URL: https://bonigarcia.dev/selenium-webdriver-java/loading-images.html

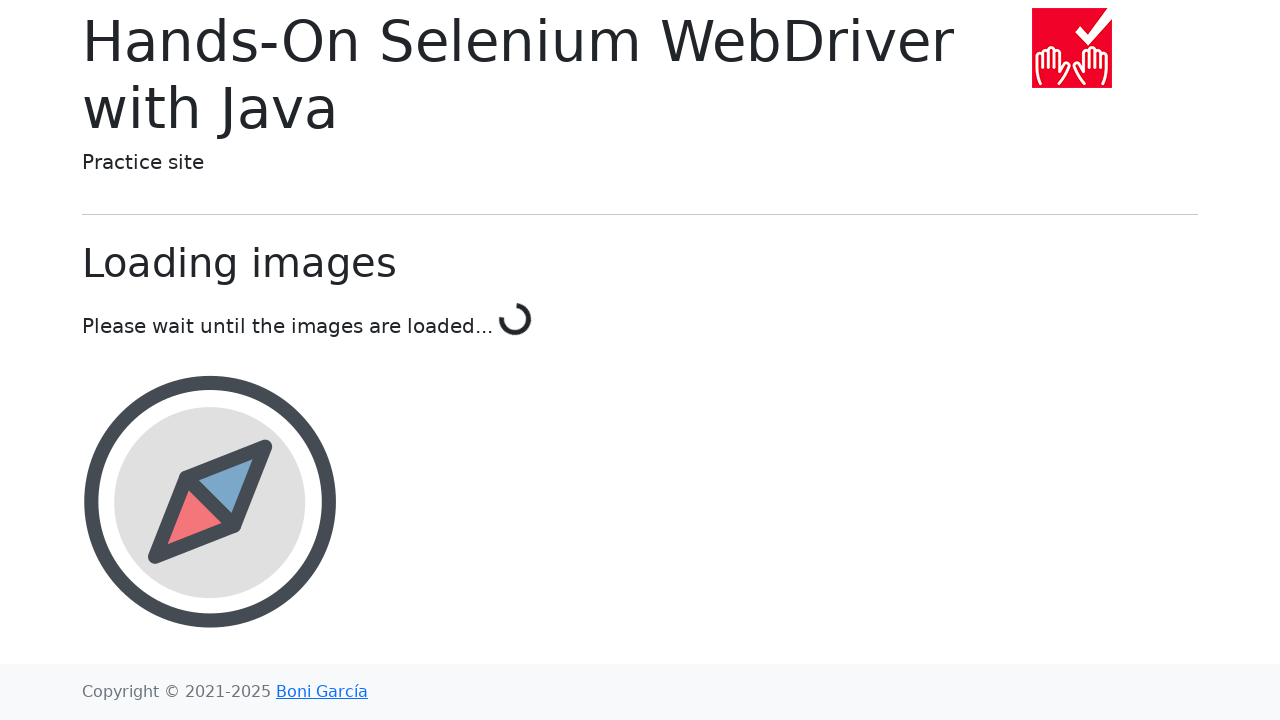

Navigated to loading images page
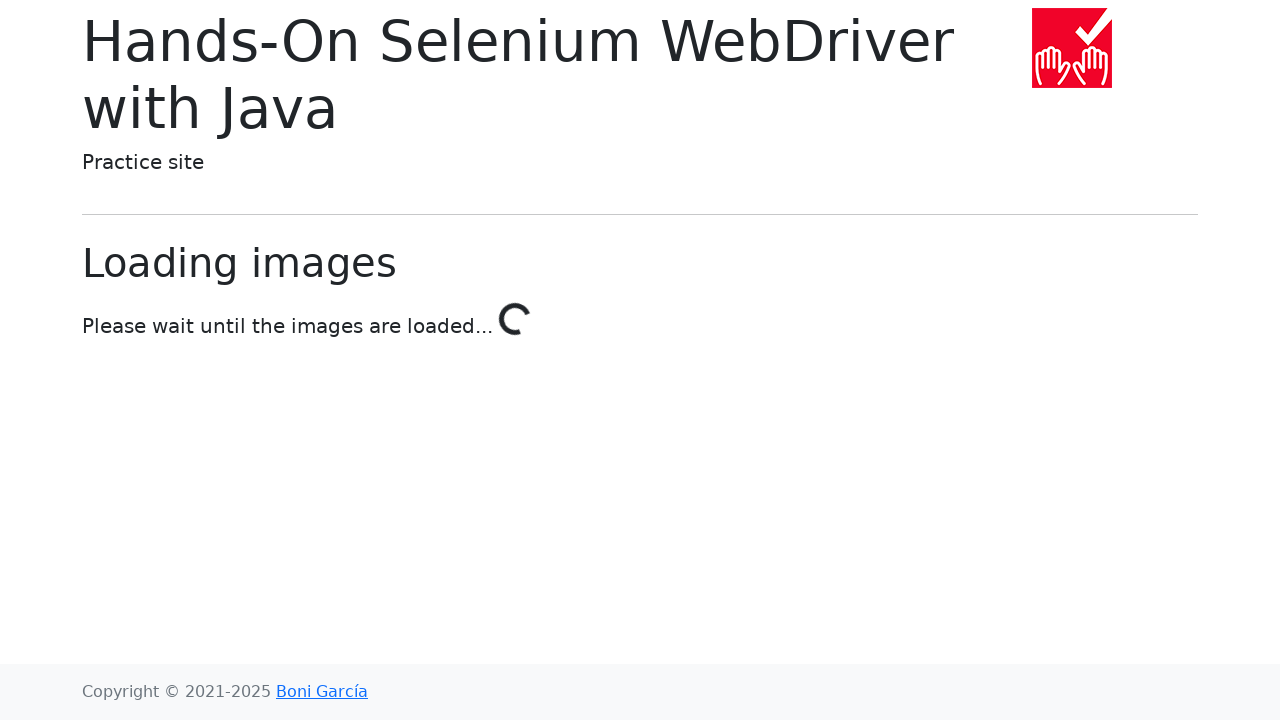

Waited for loading to complete - 'Done!' text appeared
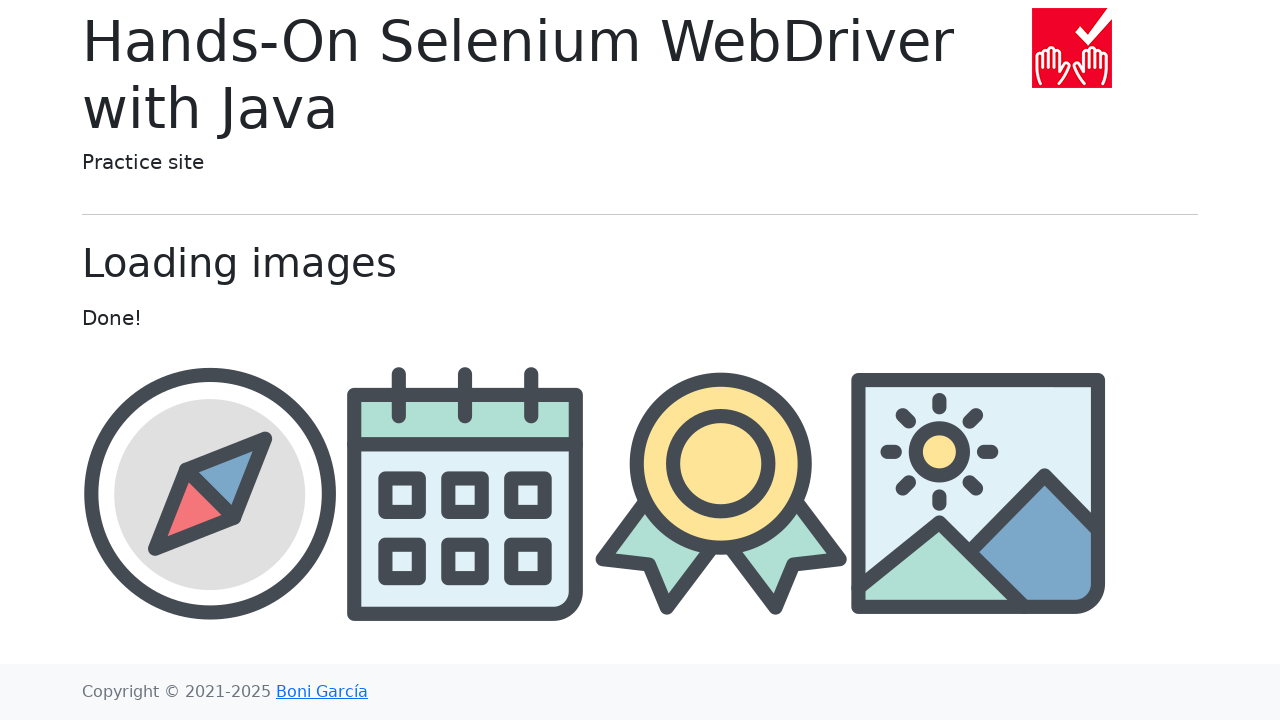

Located the award image element
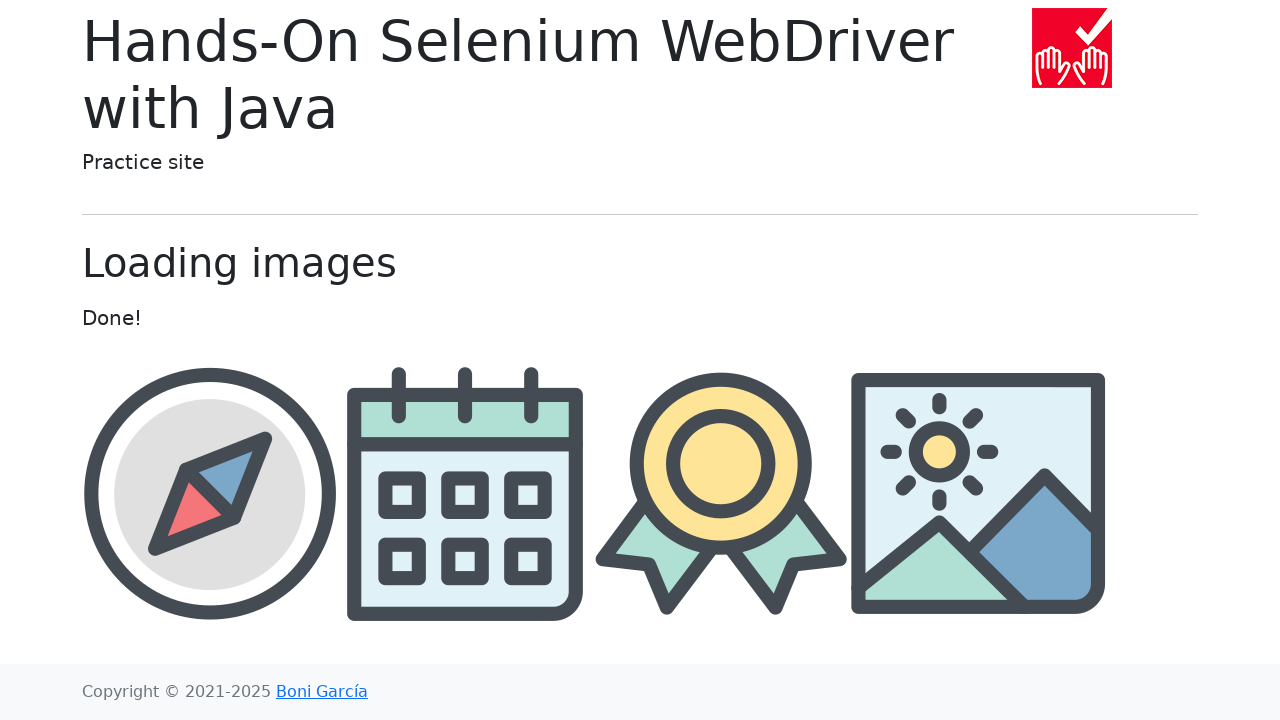

Retrieved src attribute from award image
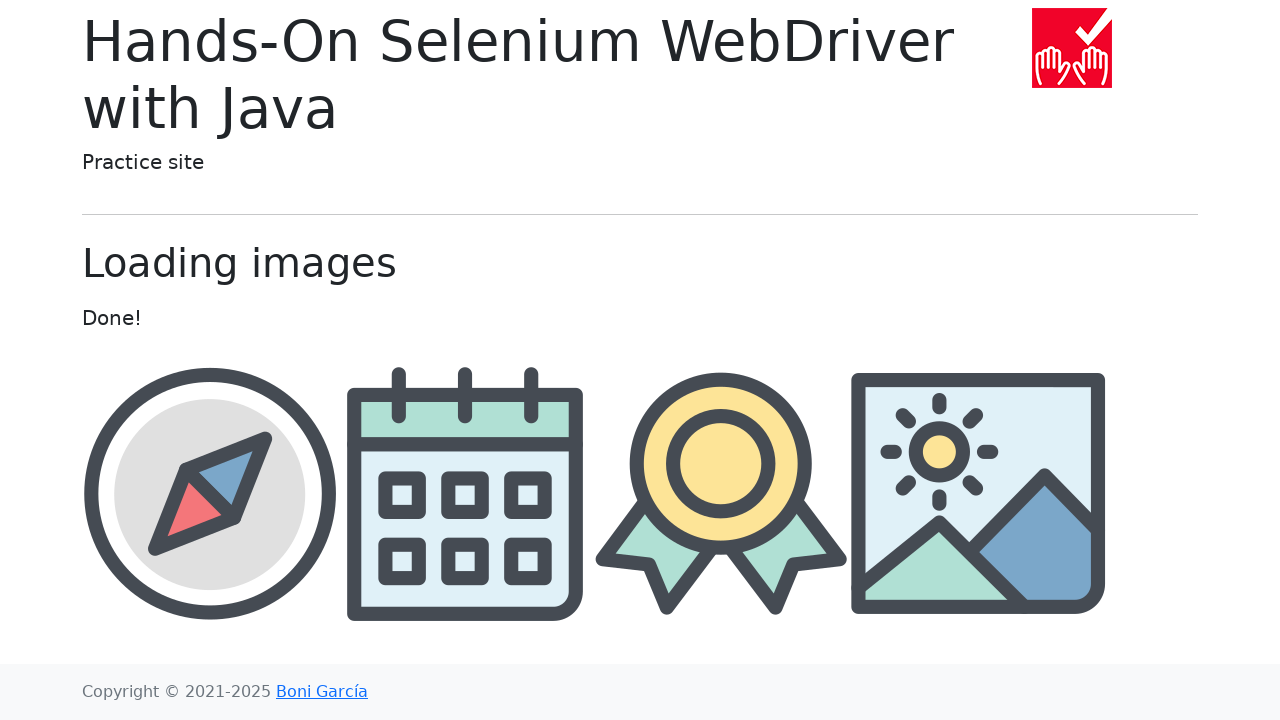

Verified that the award image has loaded with valid src attribute
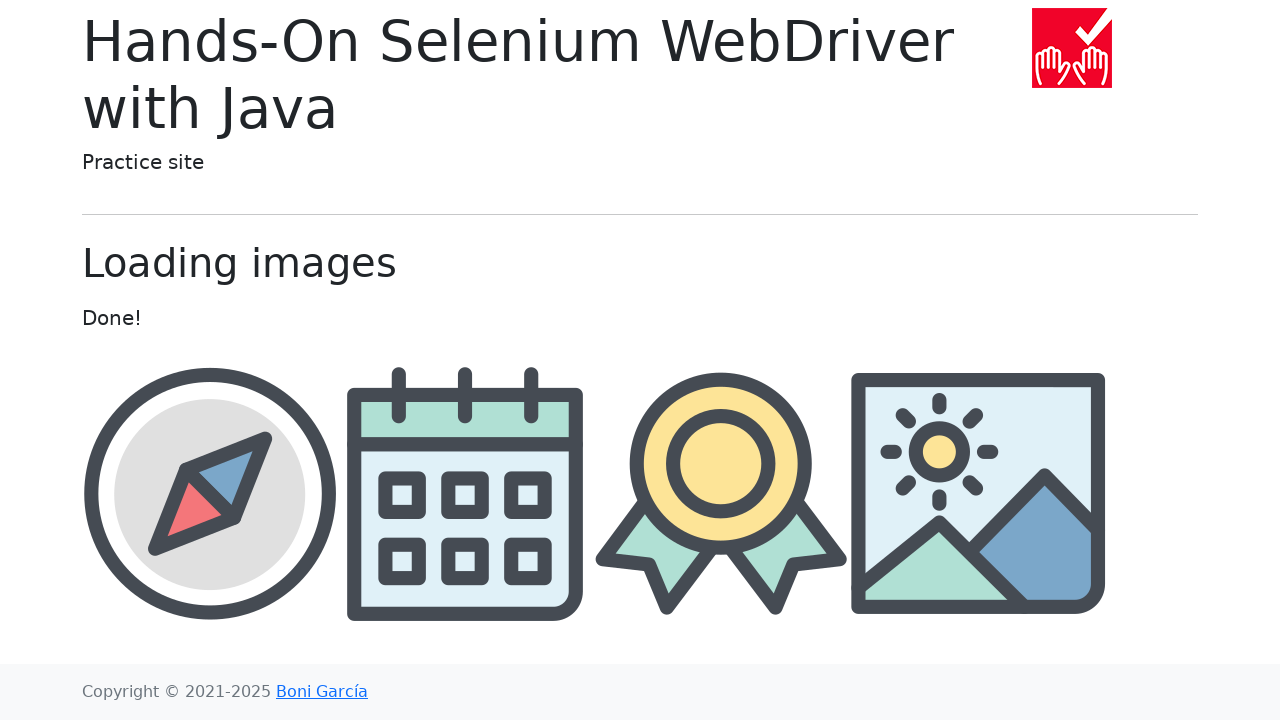

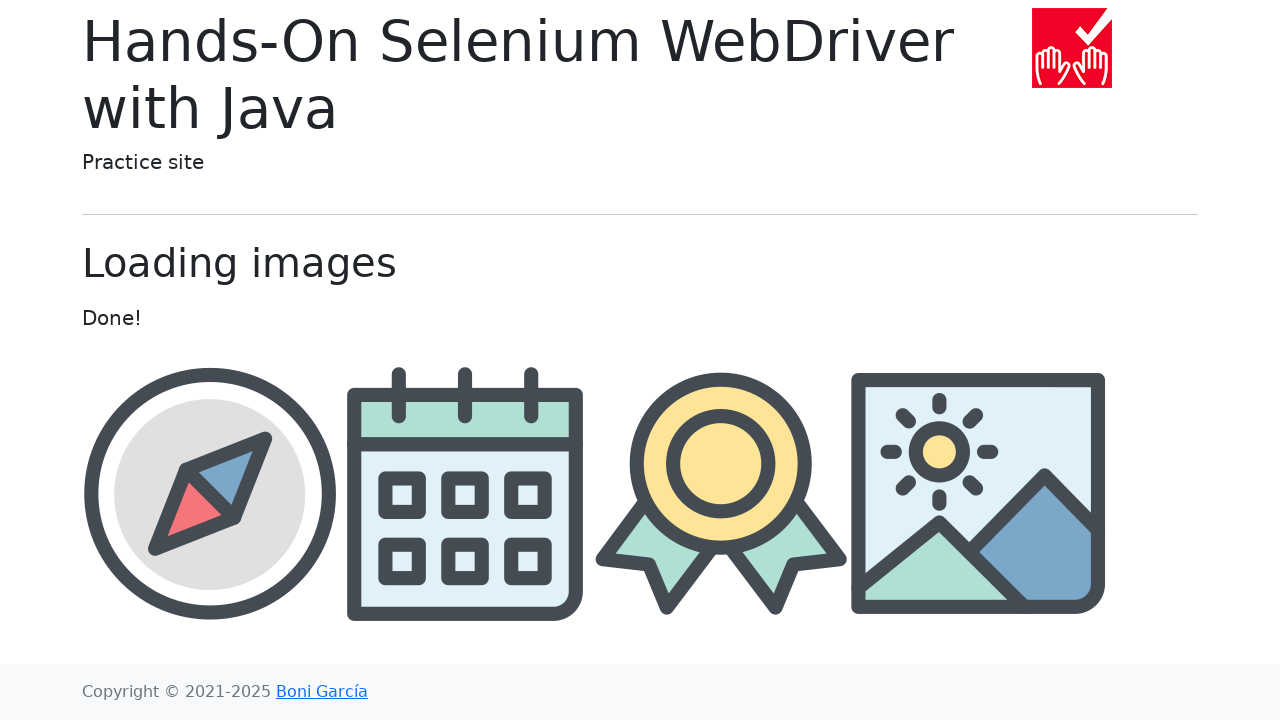